Tests sorting books by average rating and verifies the first and last books in the sorted order

Starting URL: https://practice.automationtesting.in/shop/

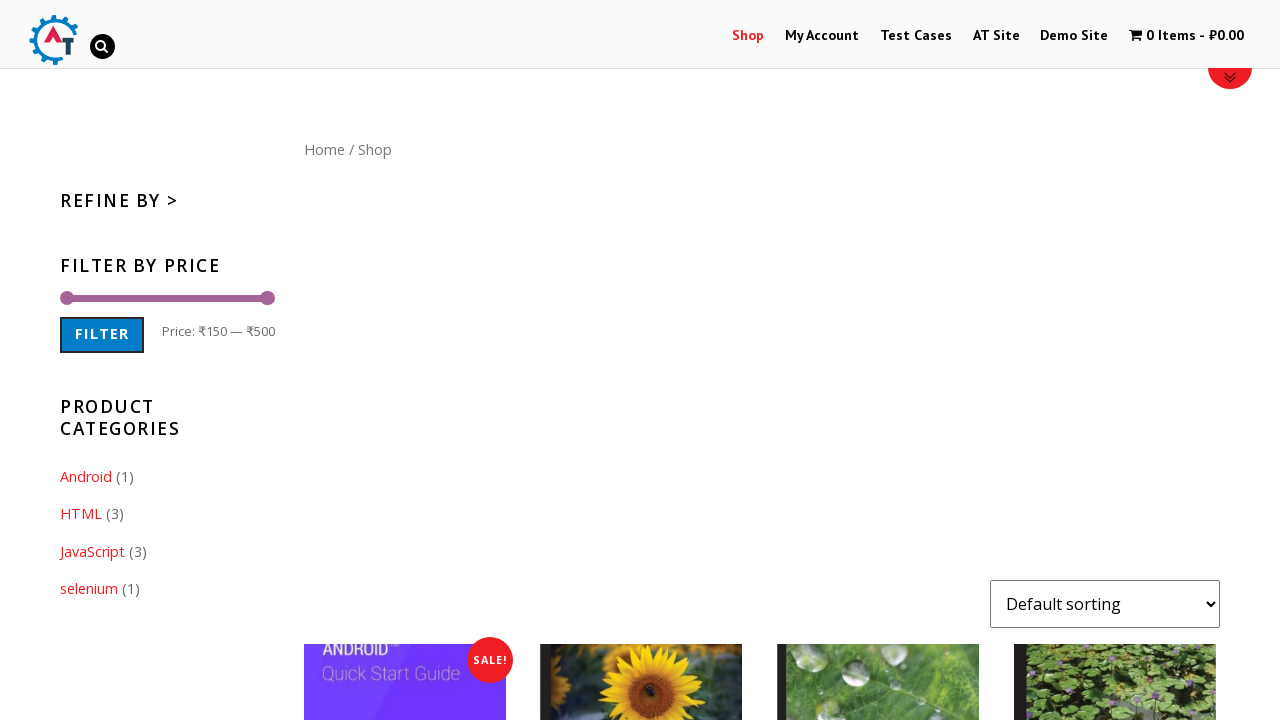

Selected 'rating' option from sort dropdown on select[name="orderby"].orderby
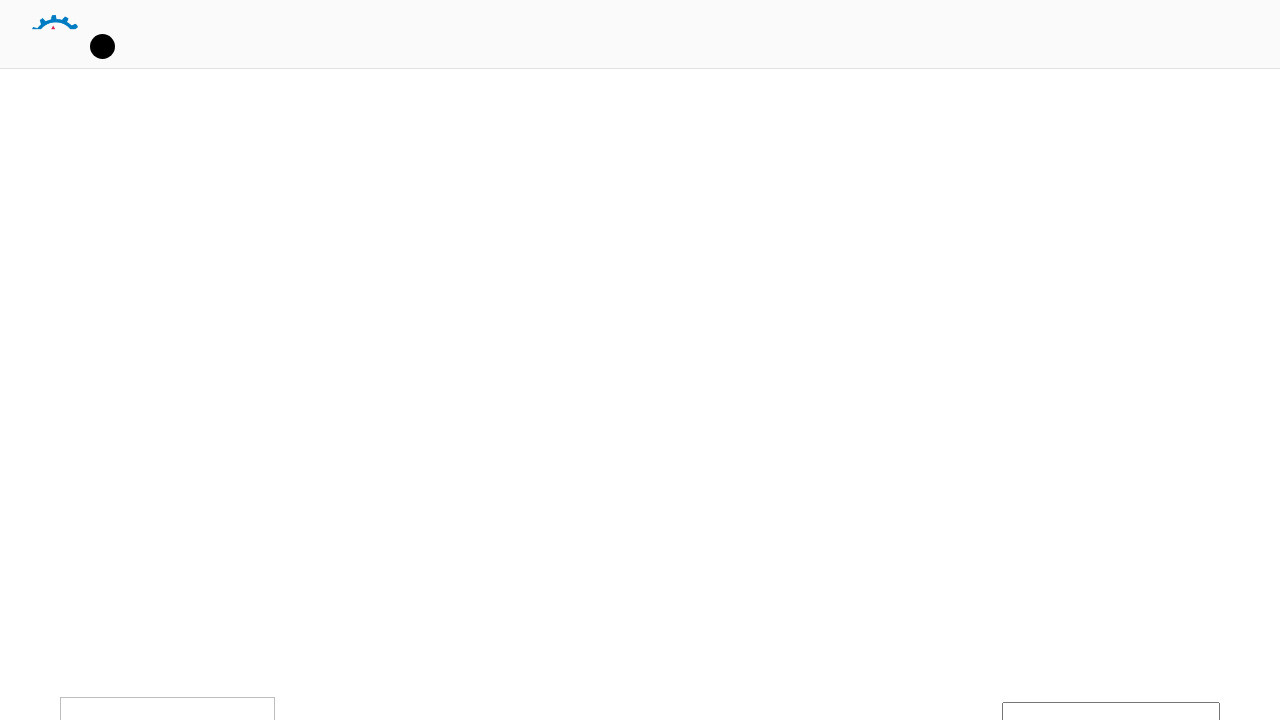

Waited for sorting to complete
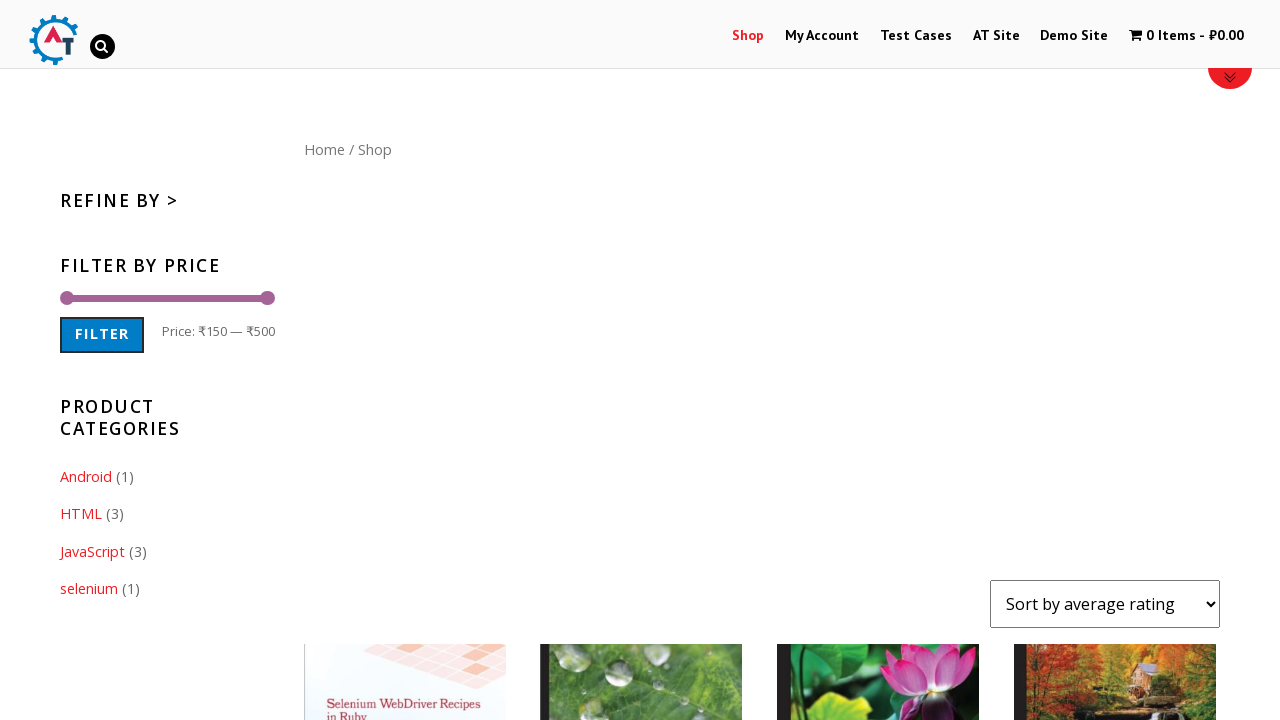

Retrieved first book title from sorted list
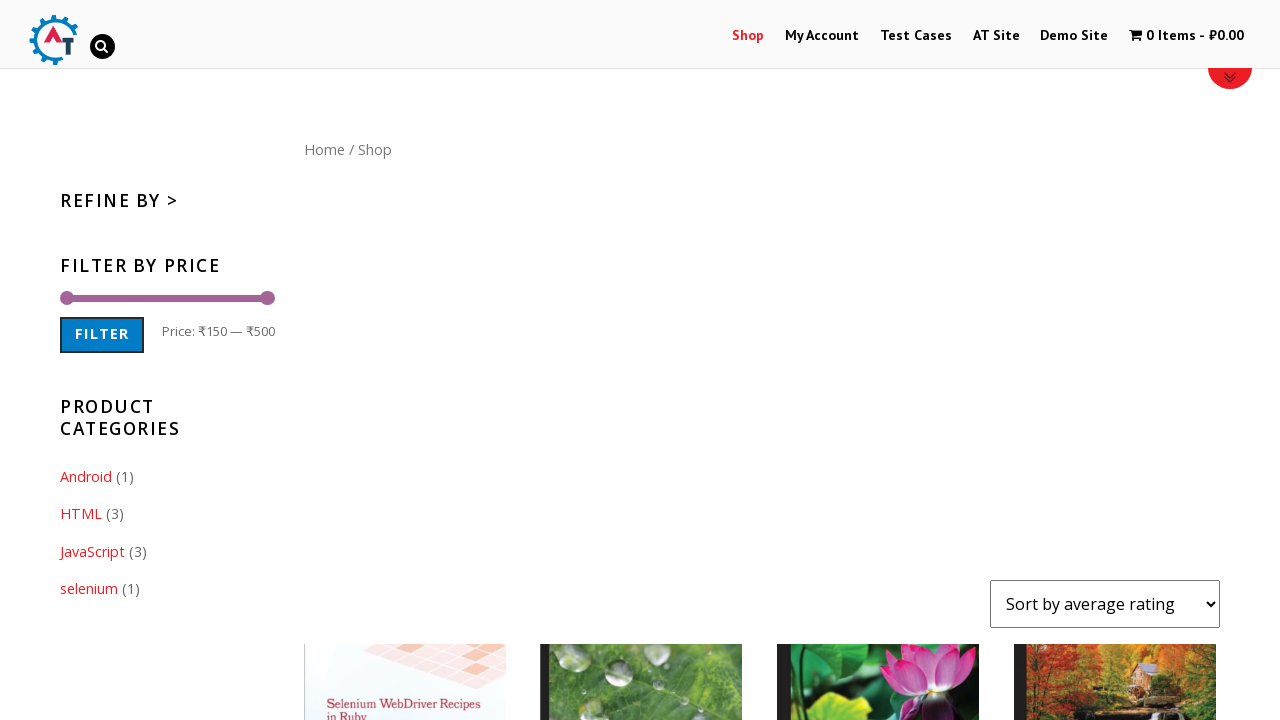

Verified first book is 'Selenium Ruby'
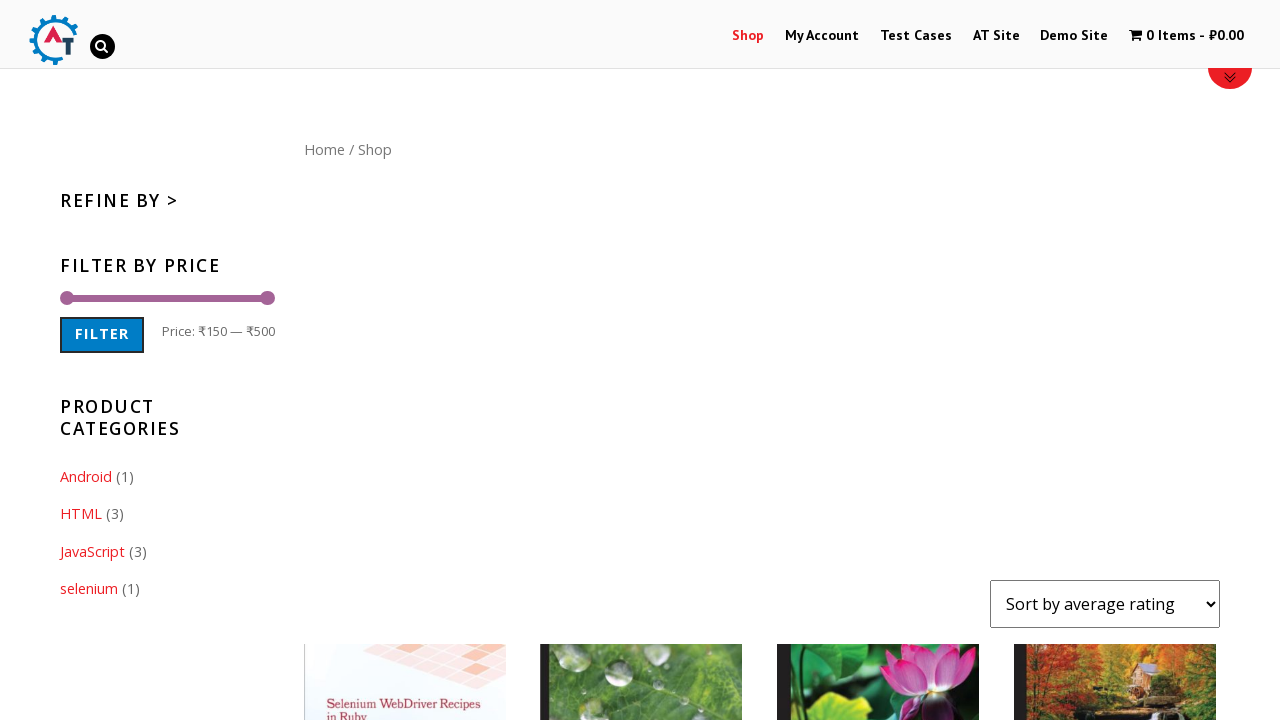

Retrieved last book title from sorted list
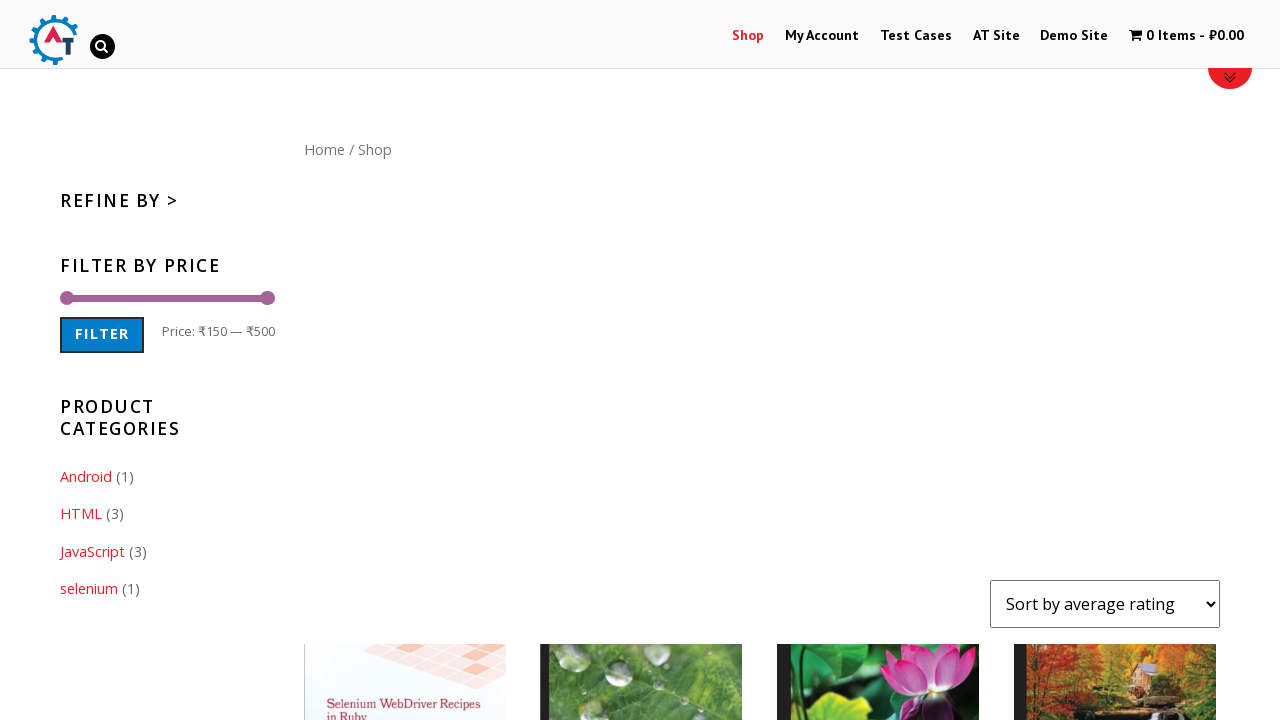

Verified last book is 'HTML5 WebApp Develpment'
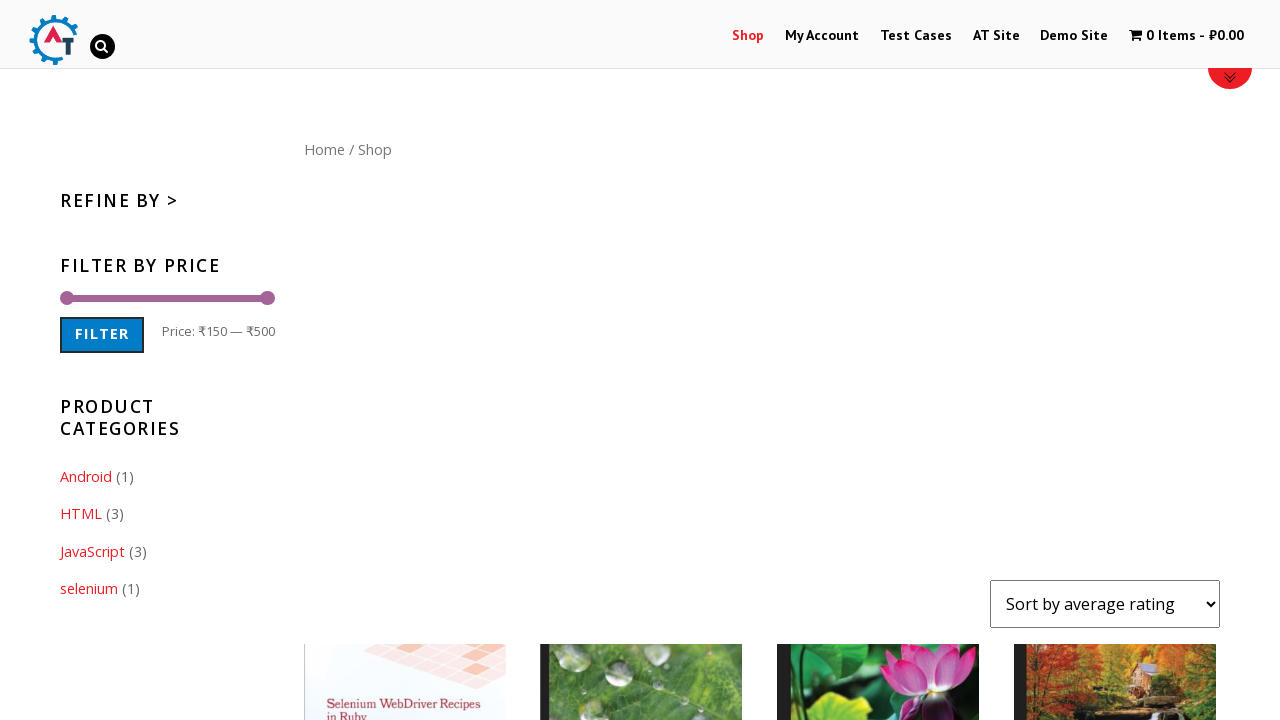

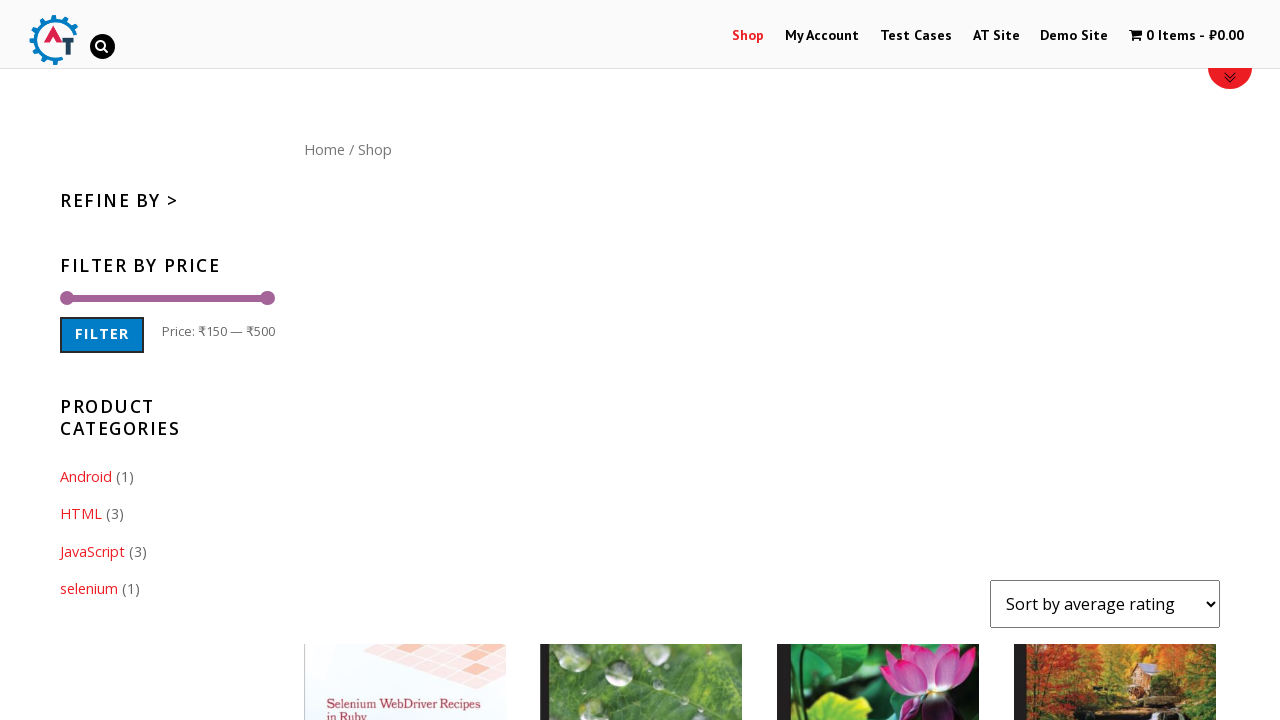